Navigates to the ParaBank registration page, fills in a username field, and attempts to click on an Admin Page link.

Starting URL: https://parabank.parasoft.com/parabank/register.htm

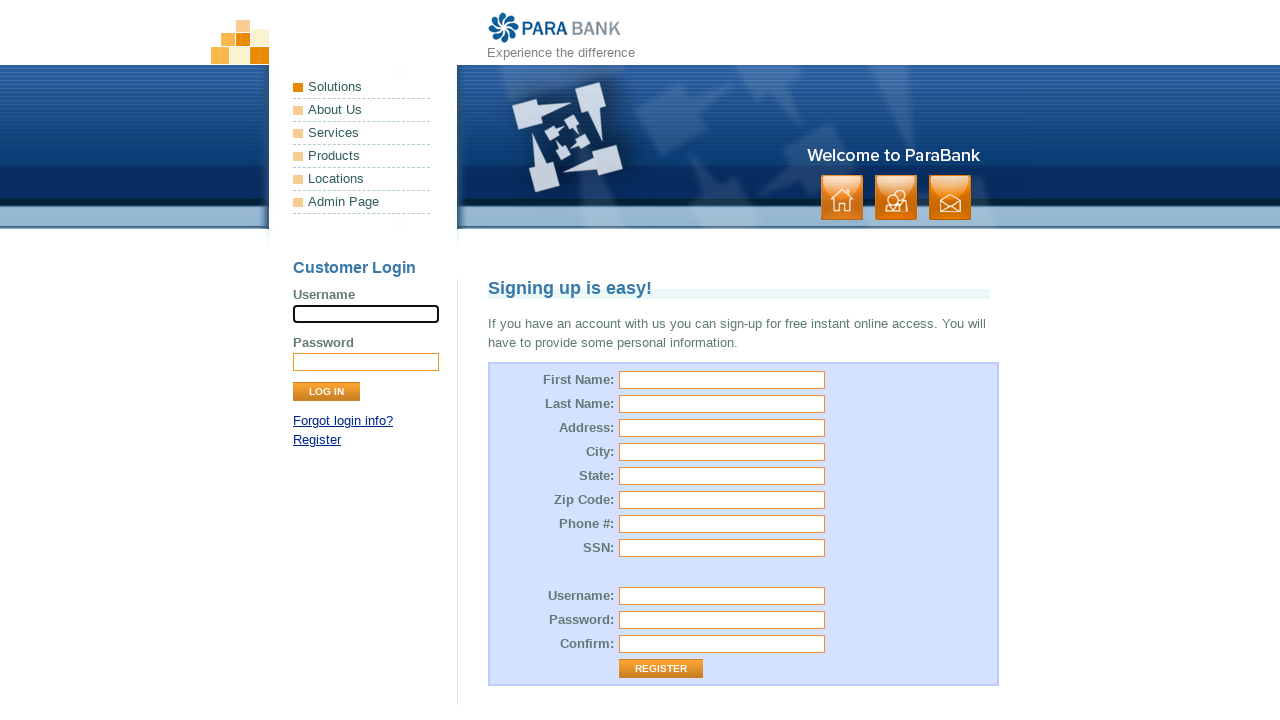

Filled username field with 'testuser_742' on input[name='username']
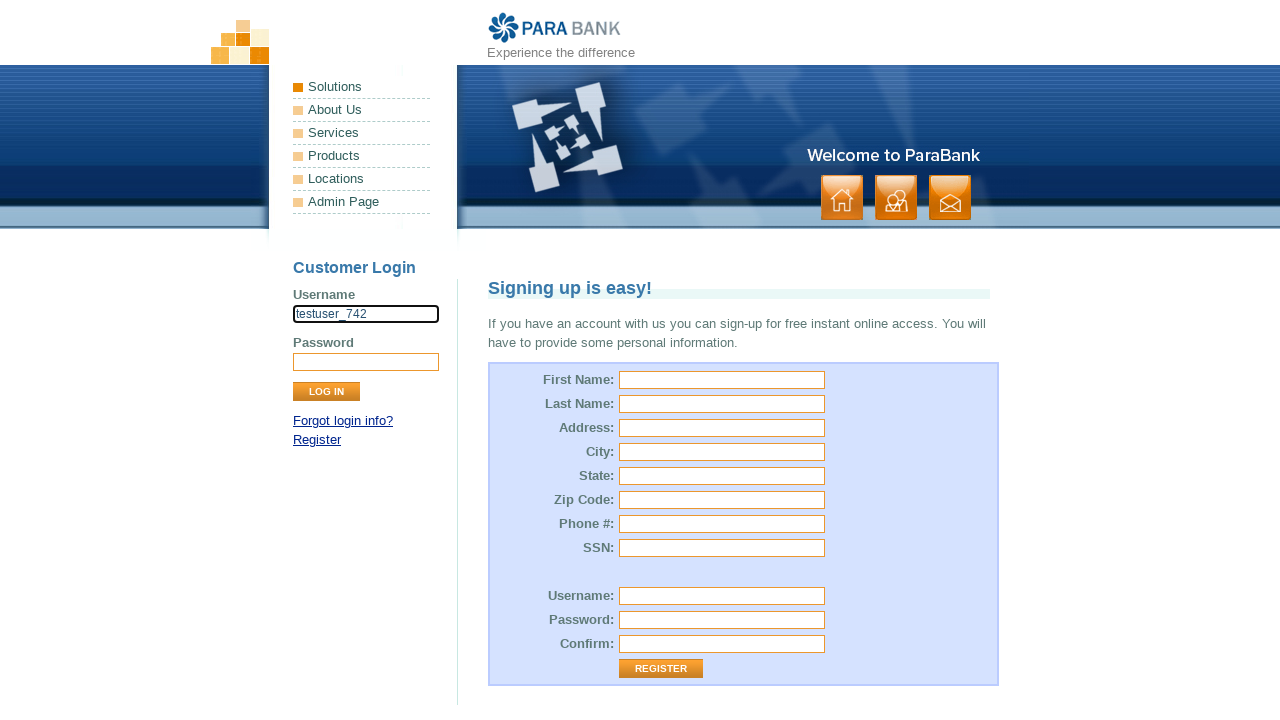

Clicked on Admin Page link at (362, 202) on xpath=//*[text()='Admin Page']
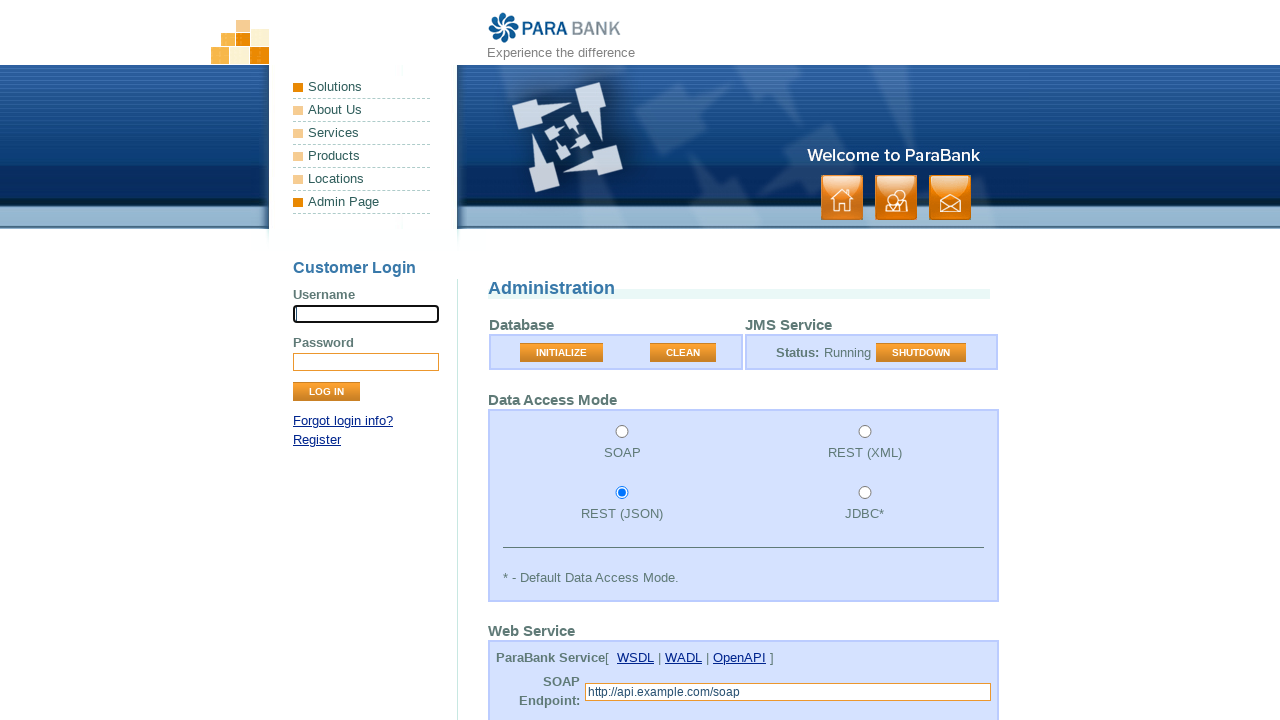

Waited for network idle state after navigation
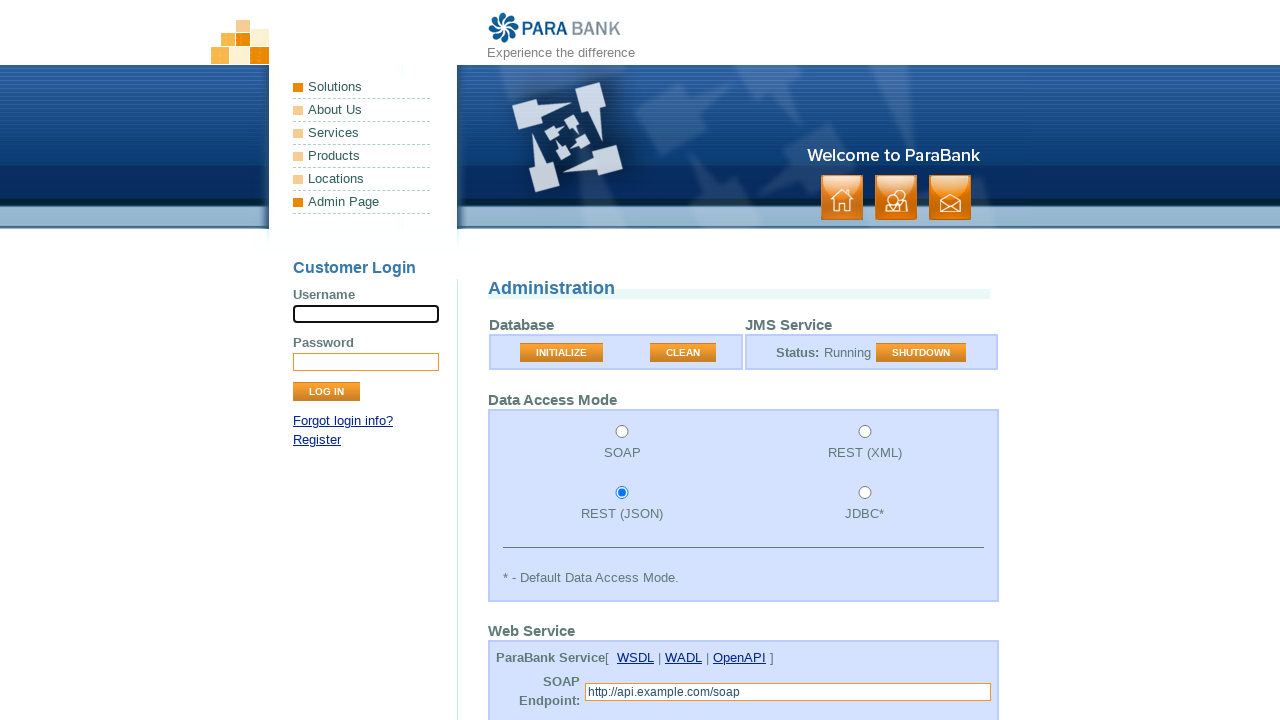

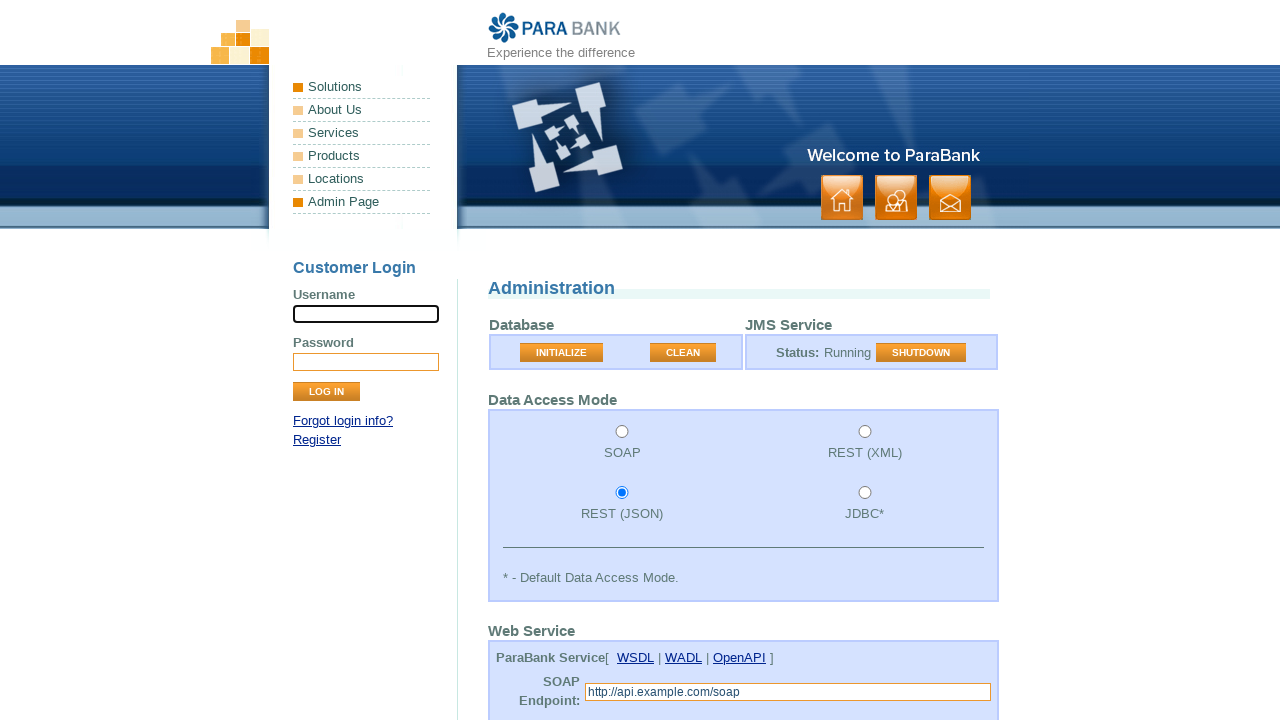